Tests a slow calculator web application by setting a delay value, performing an addition operation (7 + 8), and verifying the result equals 15.

Starting URL: https://bonigarcia.dev/selenium-webdriver-java/slow-calculator.html

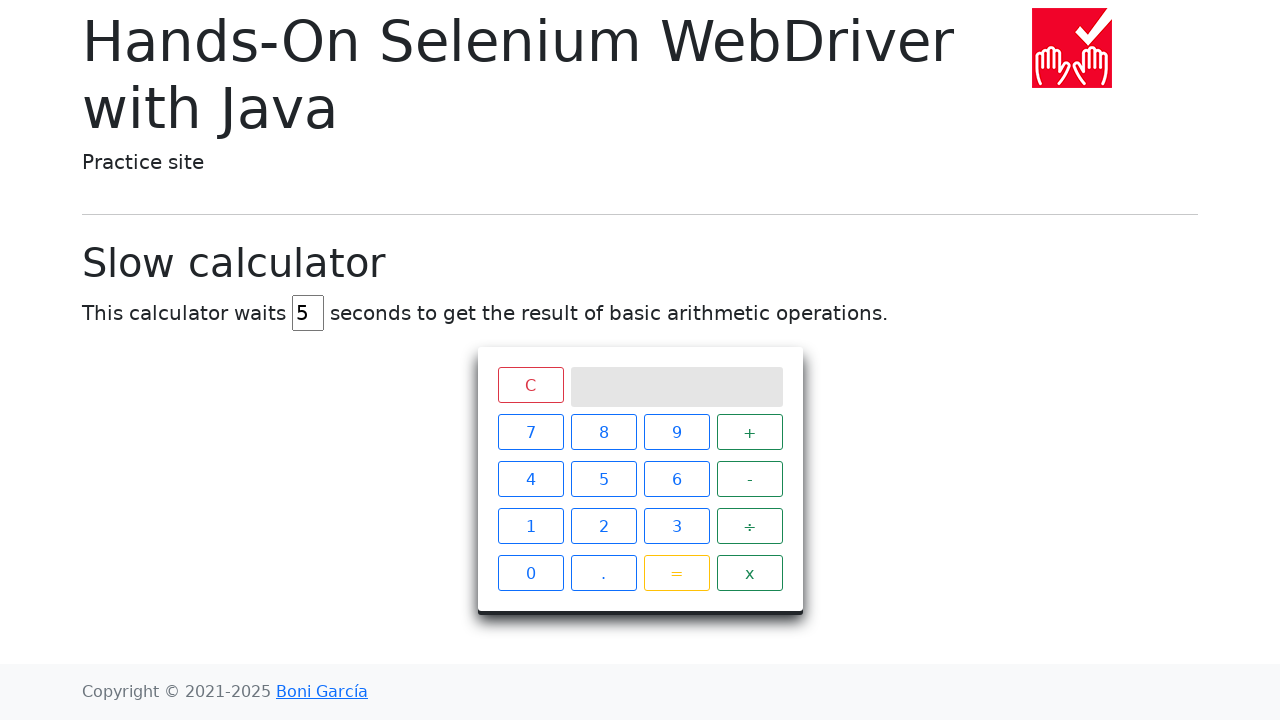

Set viewport size to 1920x1080
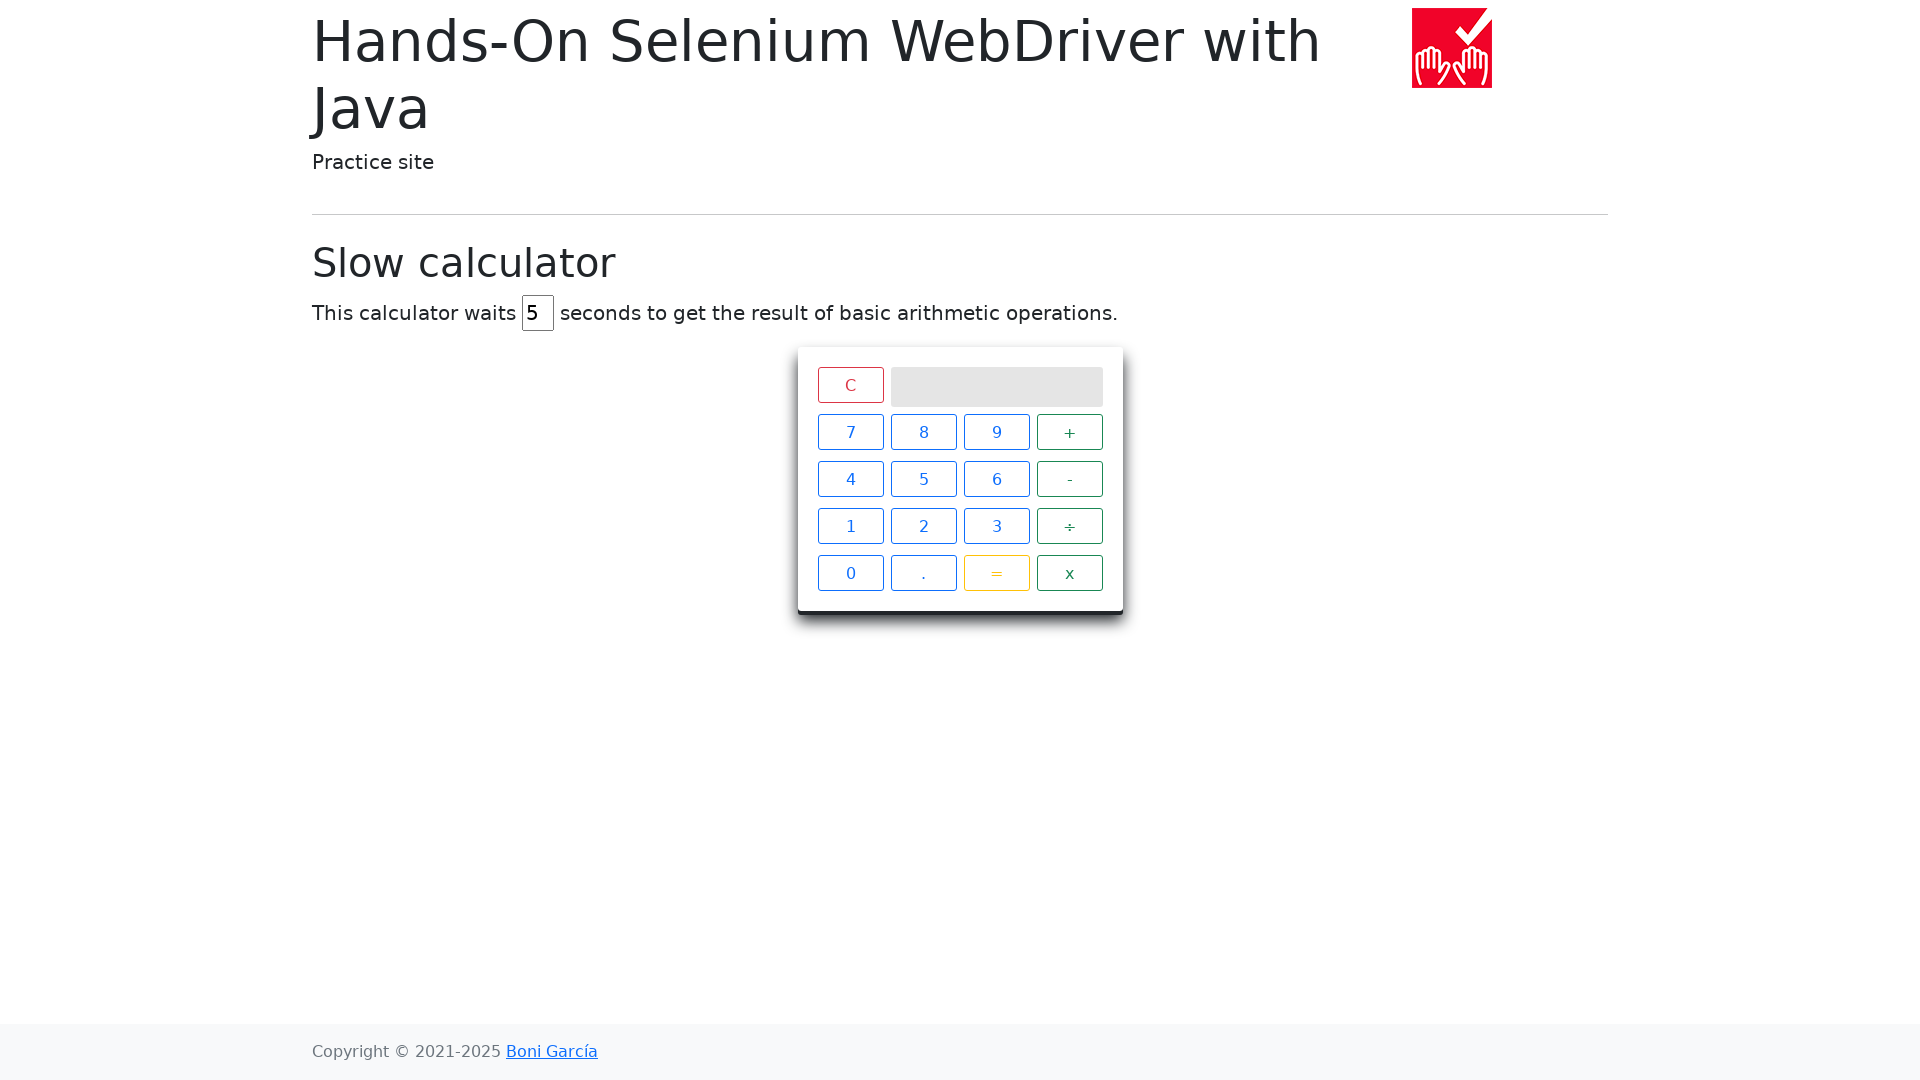

Located delay input field
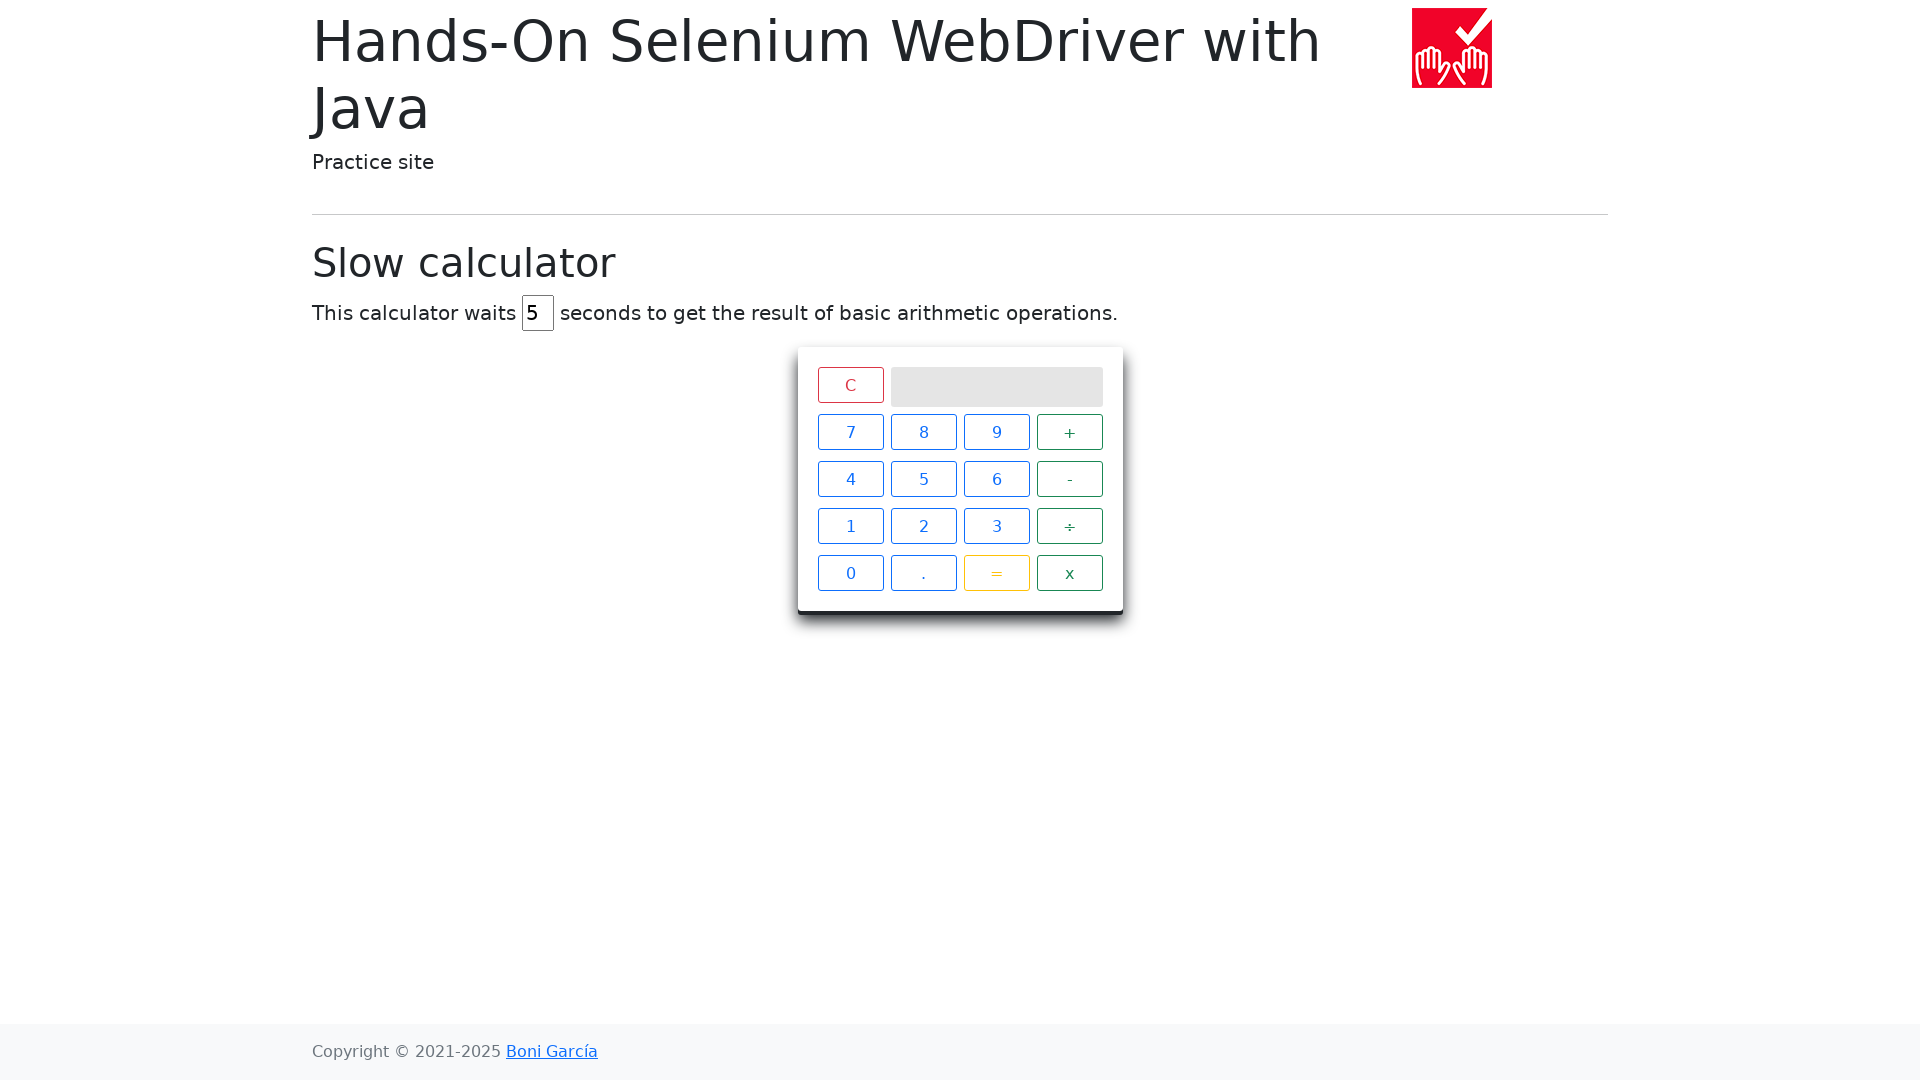

Cleared delay input field on #delay
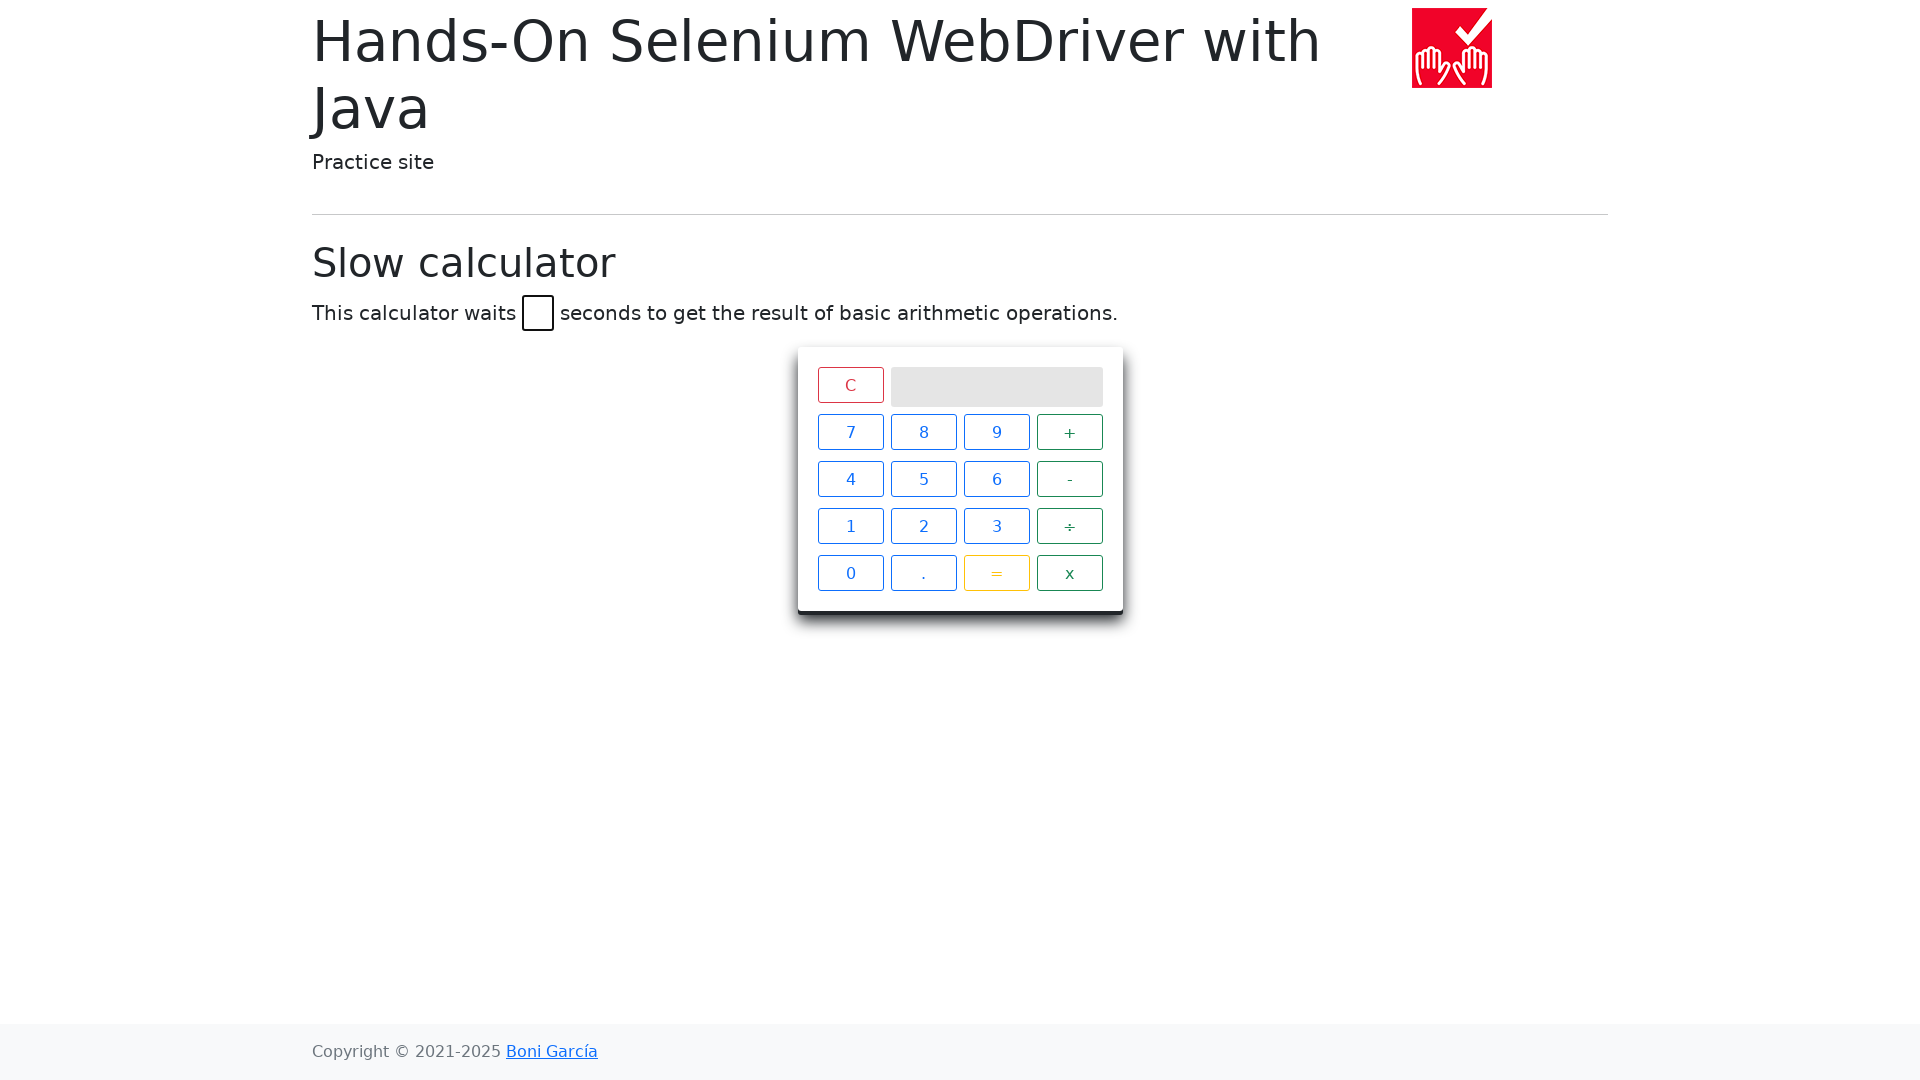

Filled delay field with value '45' on #delay
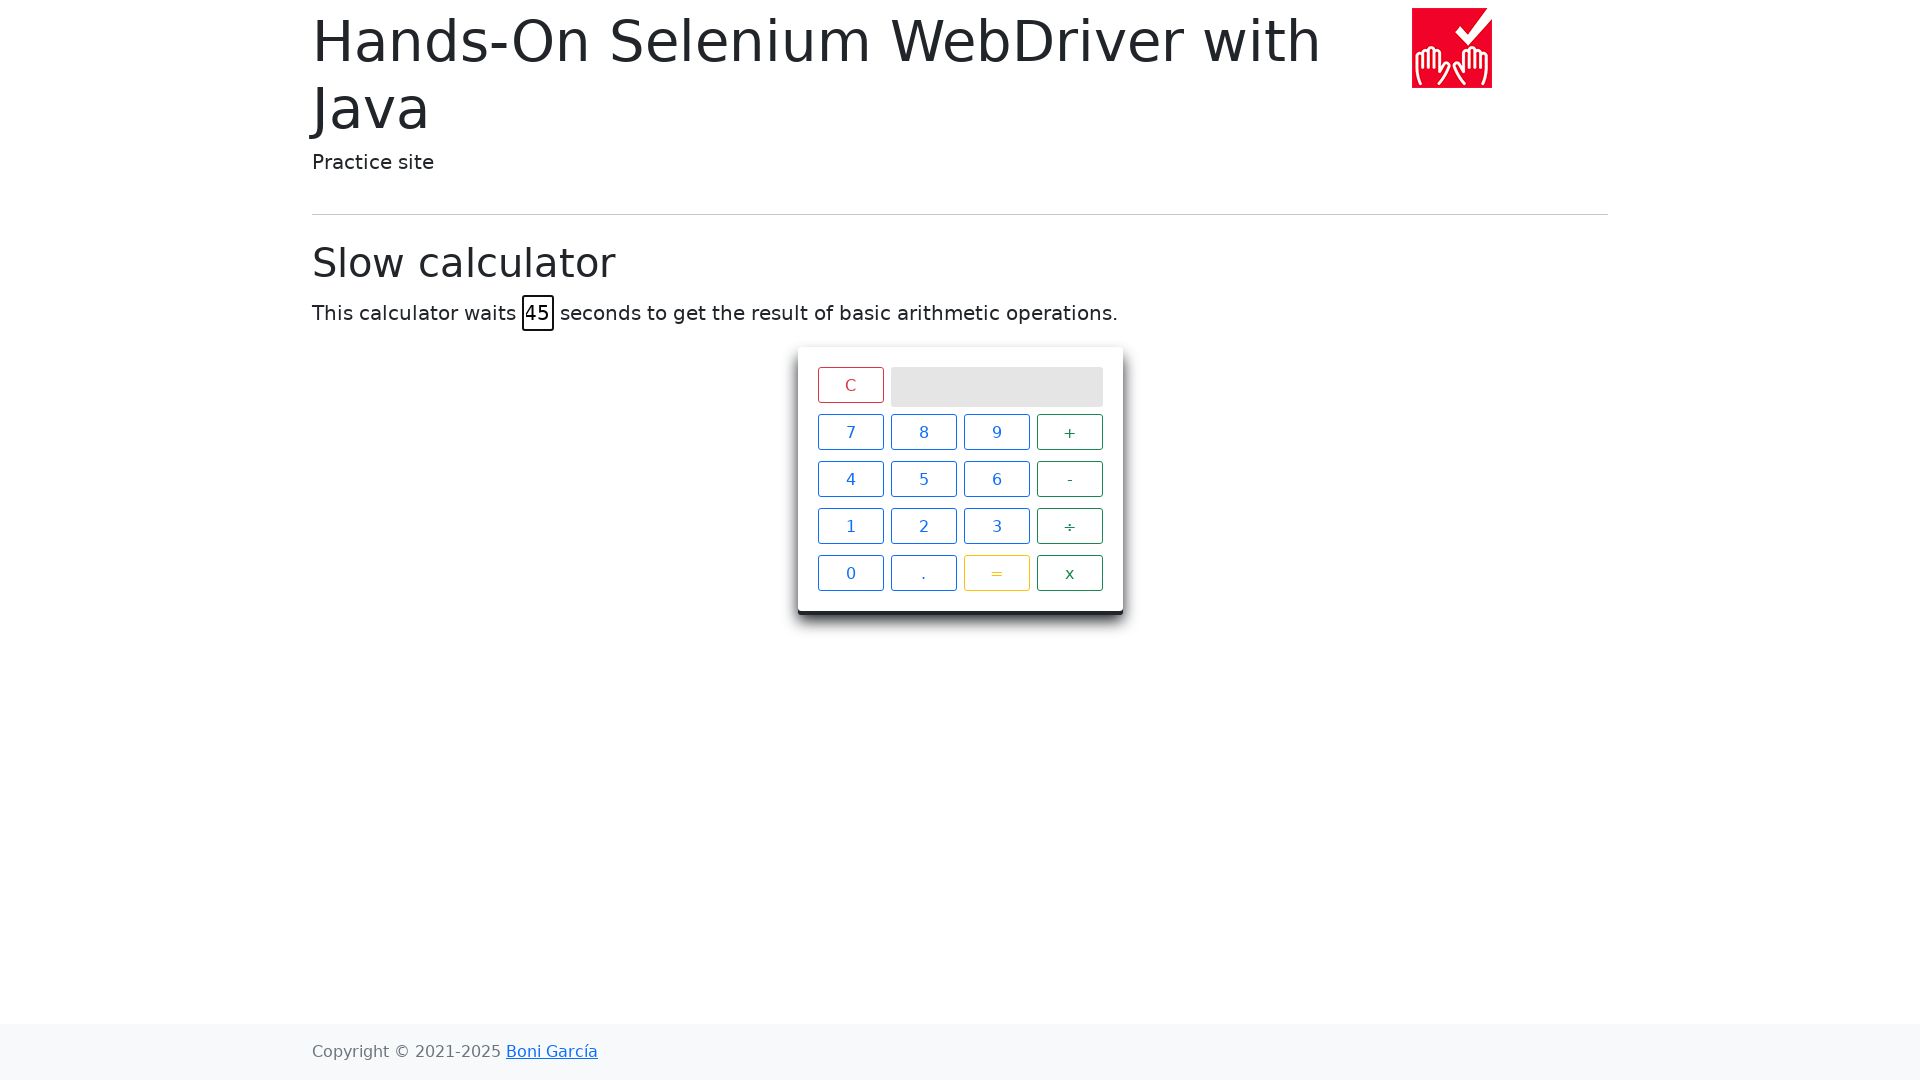

Clicked number 7 at (850, 432) on xpath=//span[text()='7']
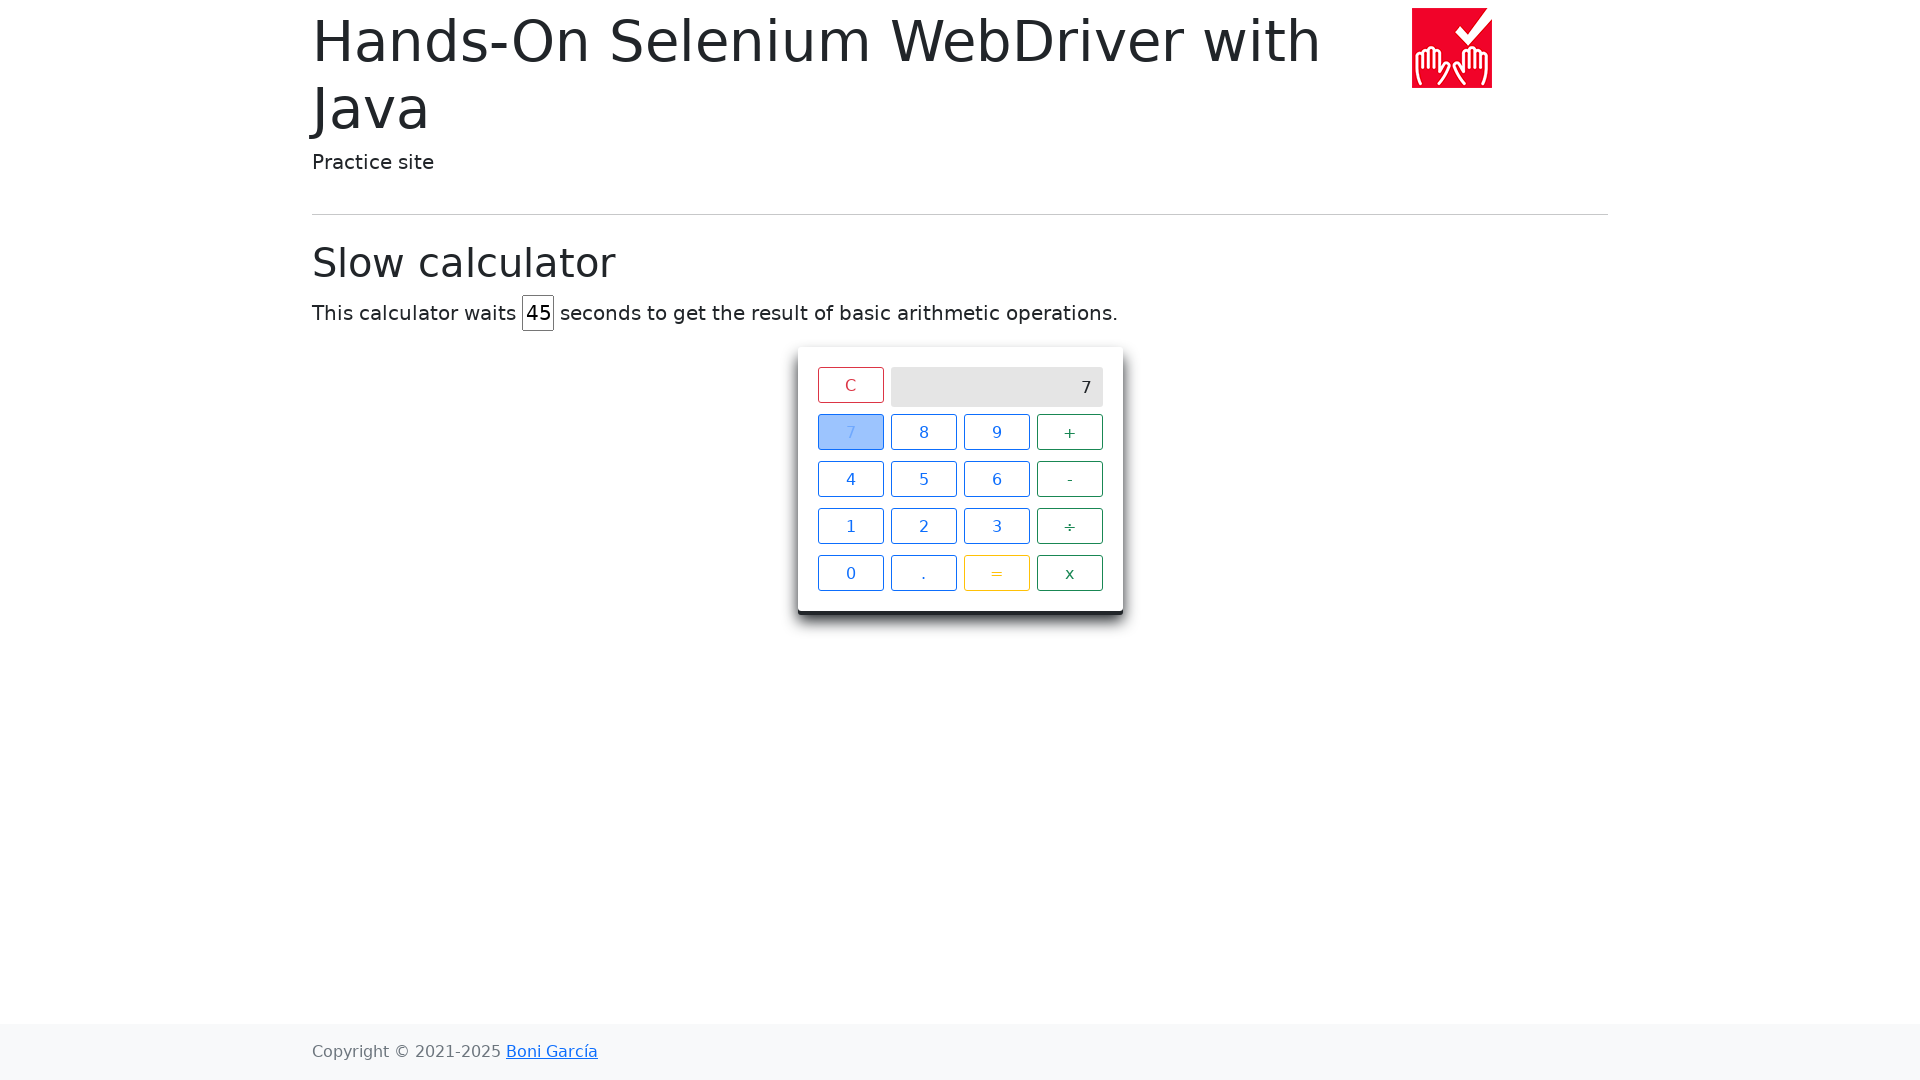

Clicked plus operator at (1070, 432) on xpath=//span[text()='+']
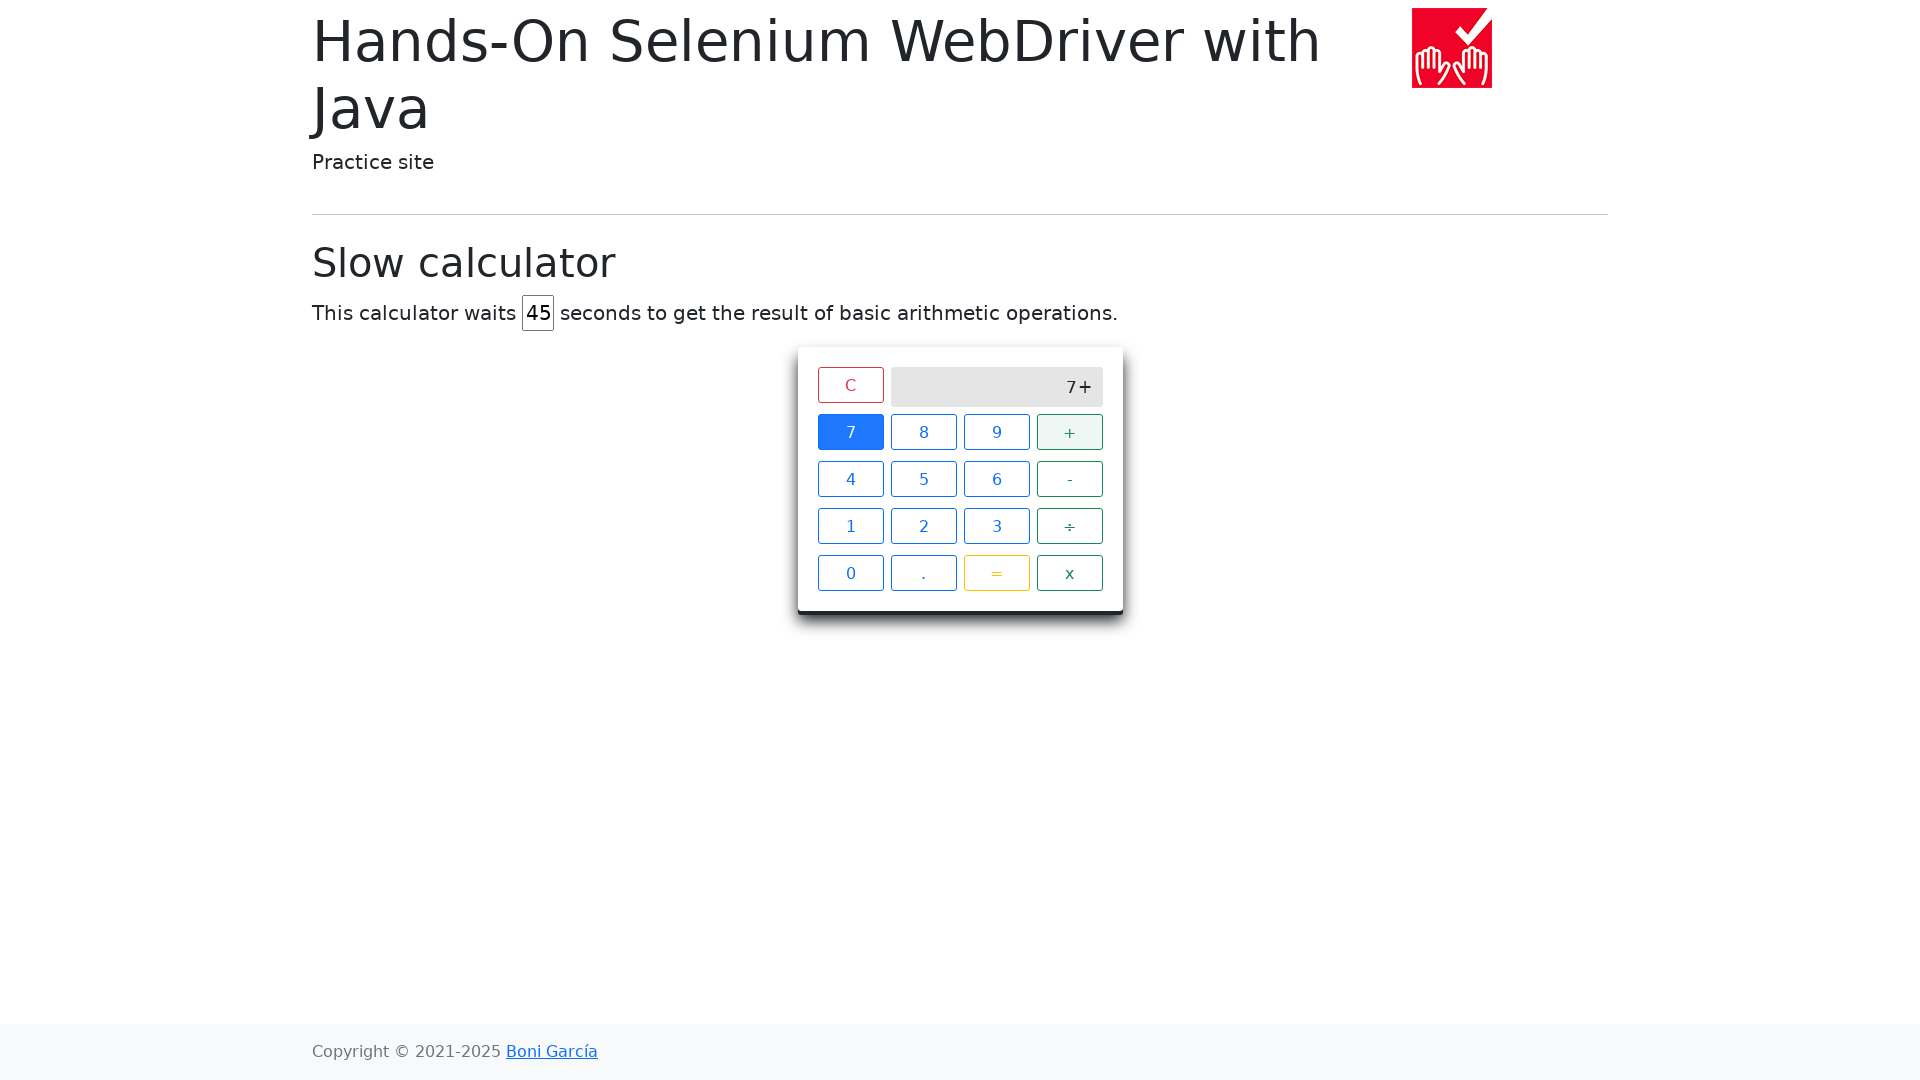

Clicked number 8 at (924, 432) on xpath=//span[text()='8']
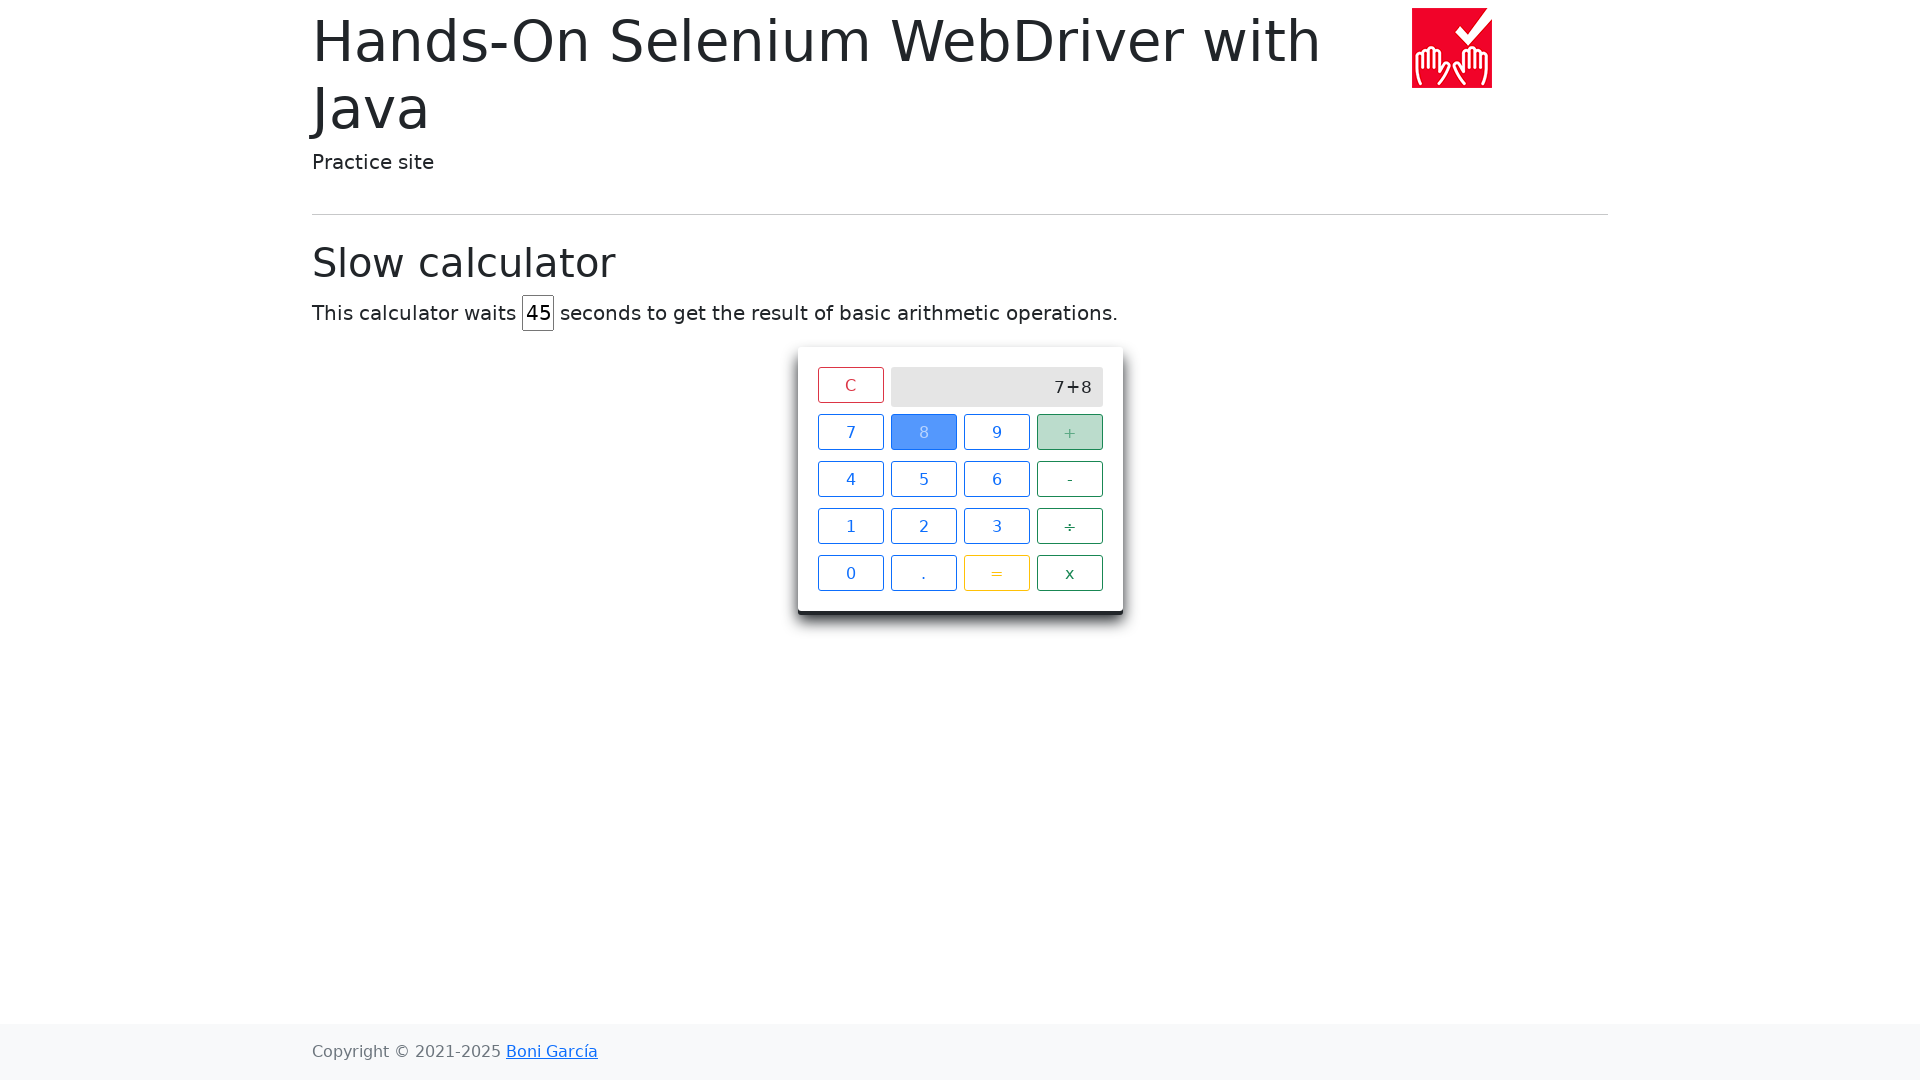

Clicked equals button to perform calculation at (996, 573) on xpath=//span[text()='=']
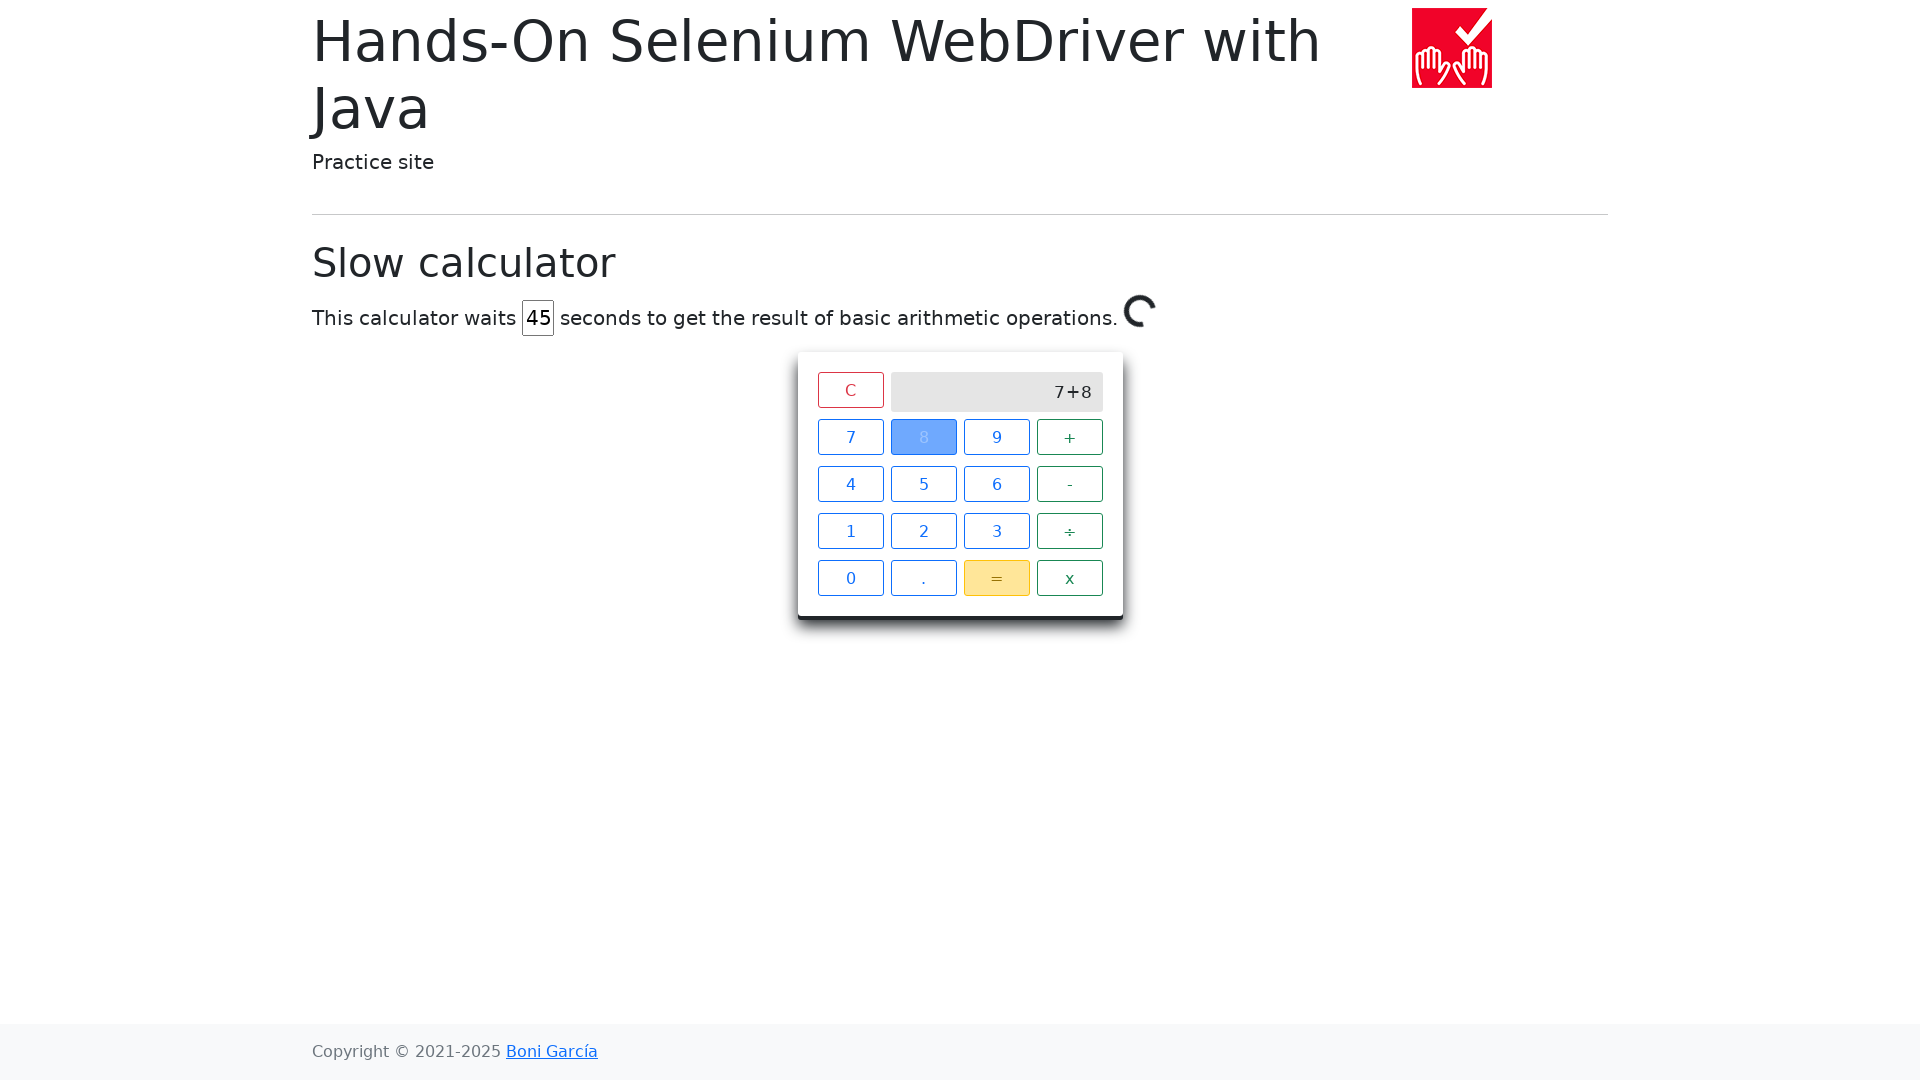

Verified result equals 15 on calculator screen
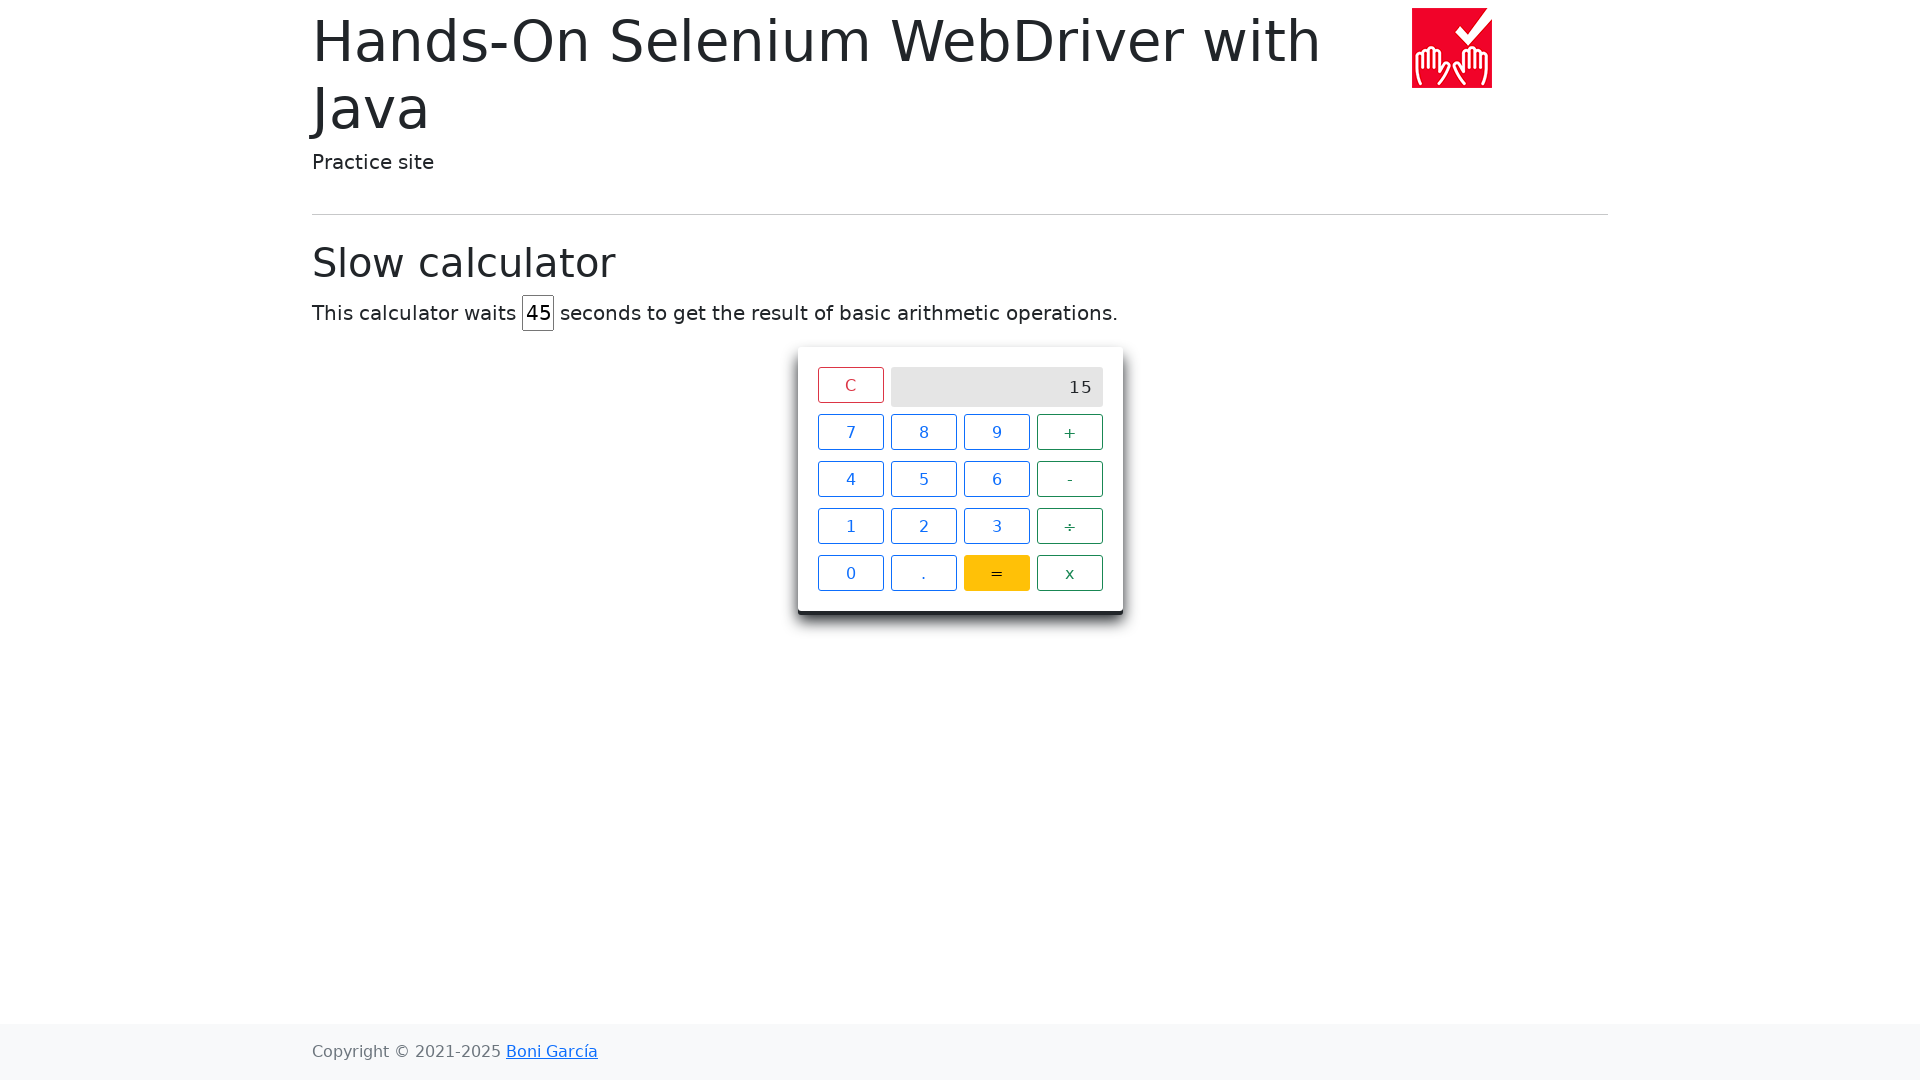

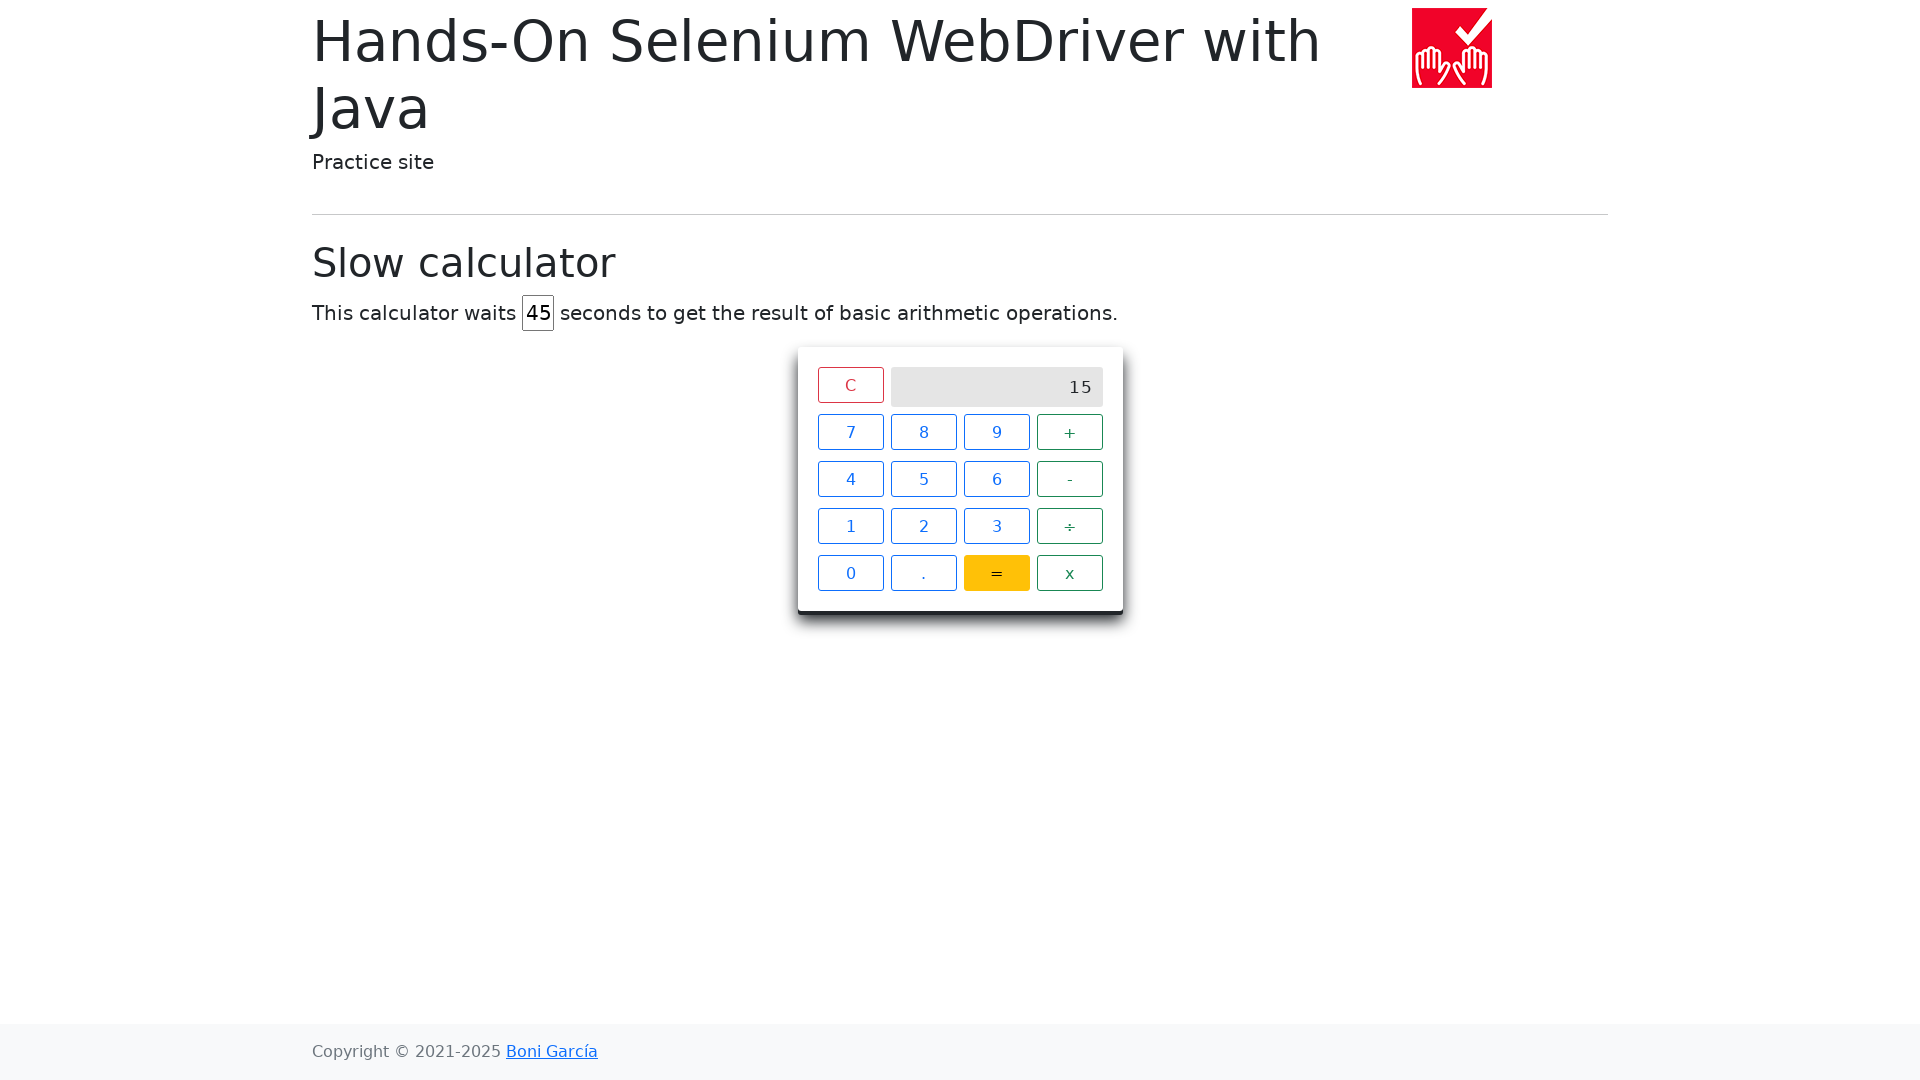